Navigates to a practice page and scrolls to the Web Table Example section

Starting URL: https://courses.letskodeit.com/practice

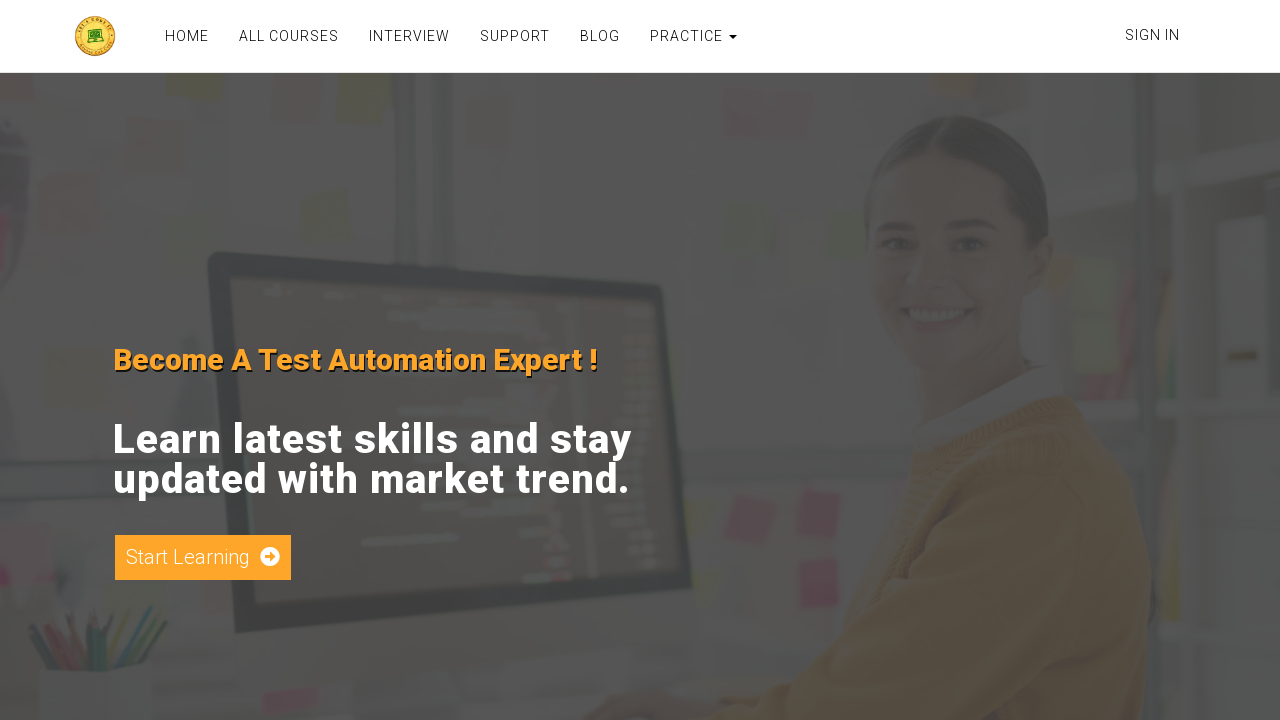

Navigated to practice page at https://courses.letskodeit.com/practice
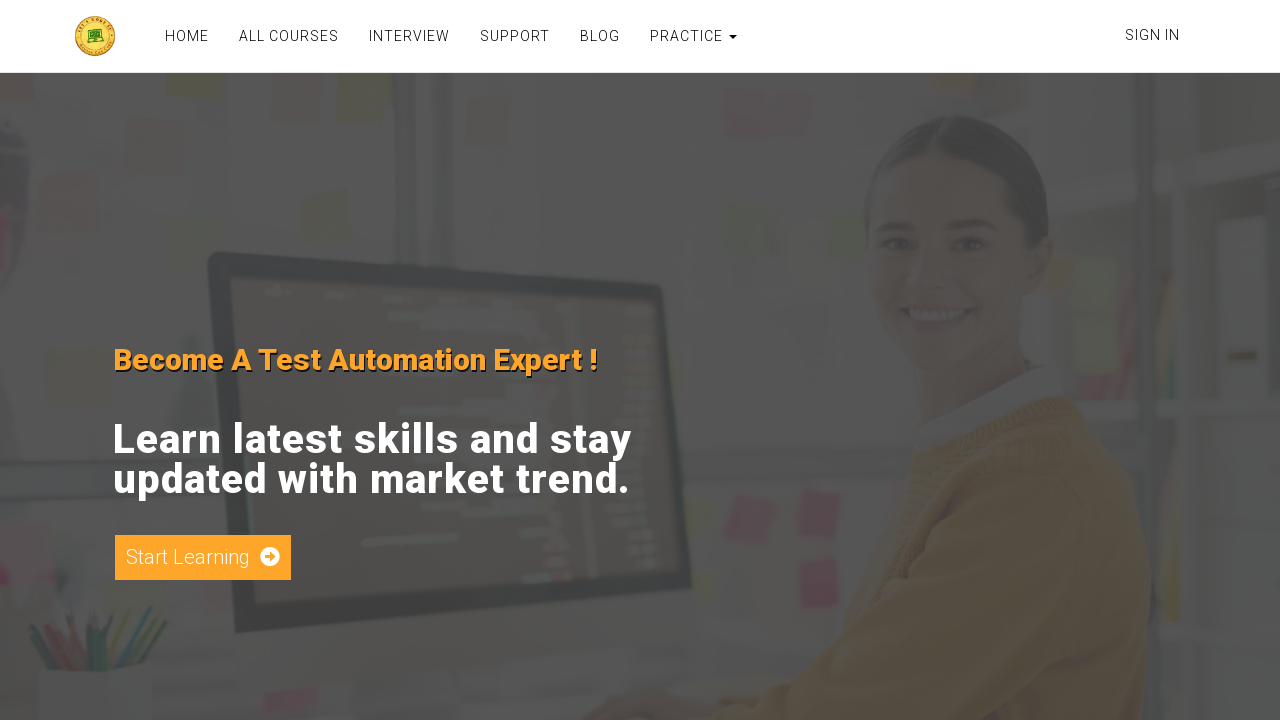

Scrolled to the middle of the page to find Web Table Example section
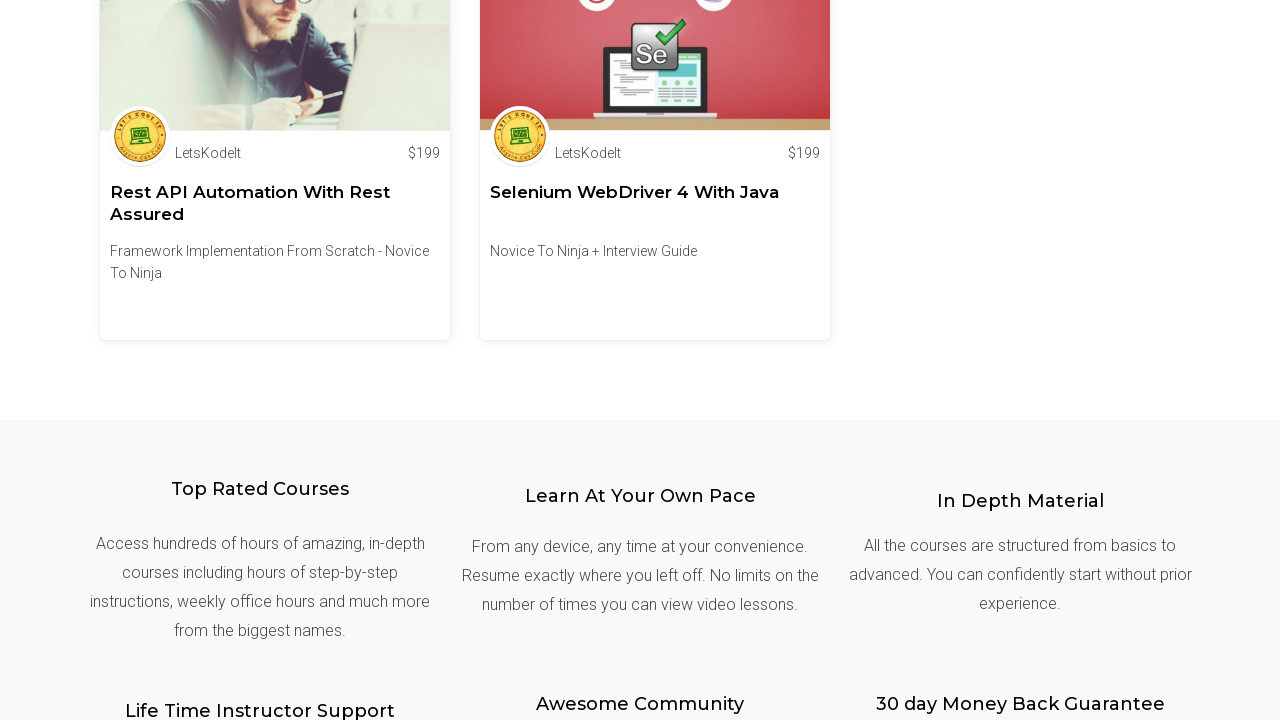

Waited for scroll animation to complete
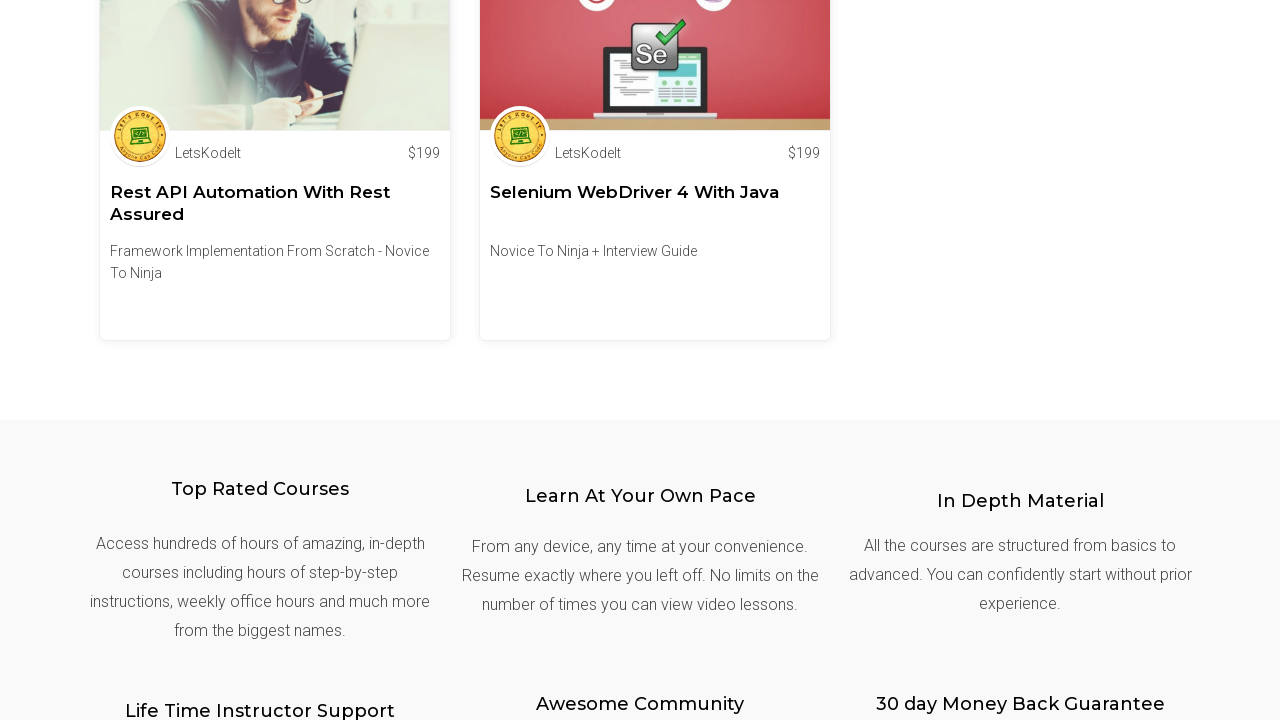

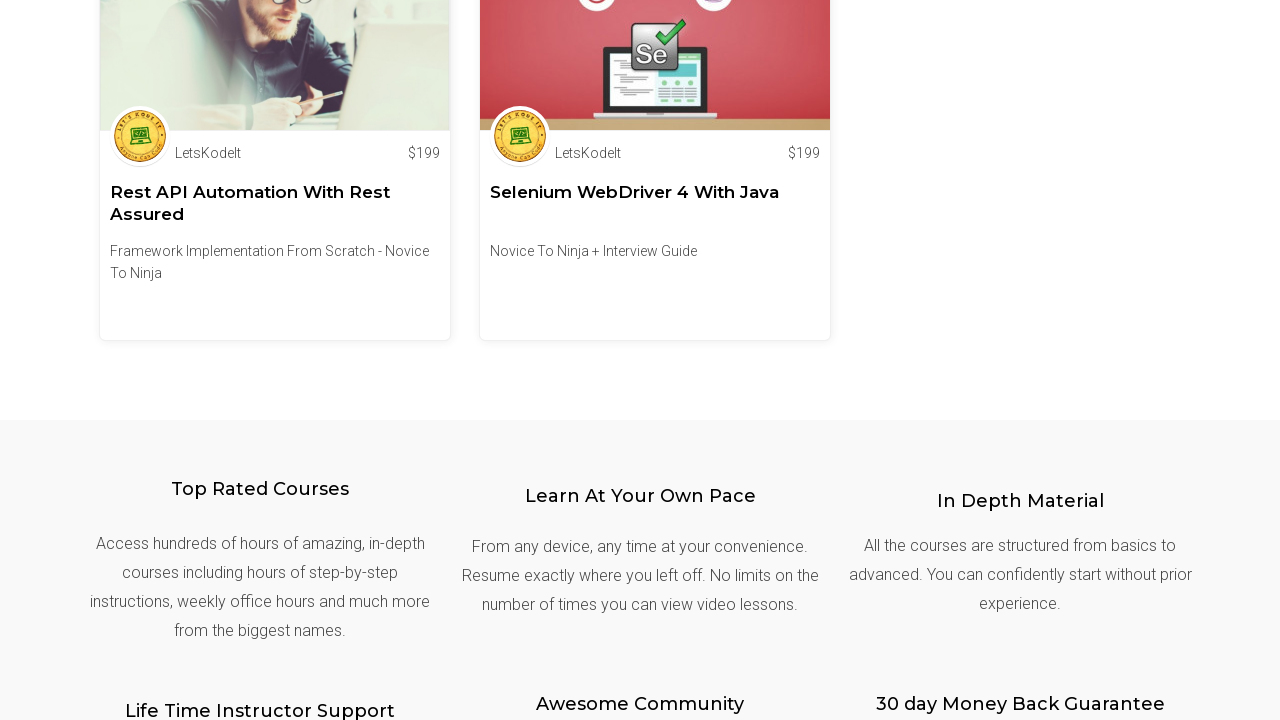